Tests searching for "phone" on testotomasyonu.com, verifying search results are found, and checking the first product contains "phone" in its name

Starting URL: https://www.testotomasyonu.com

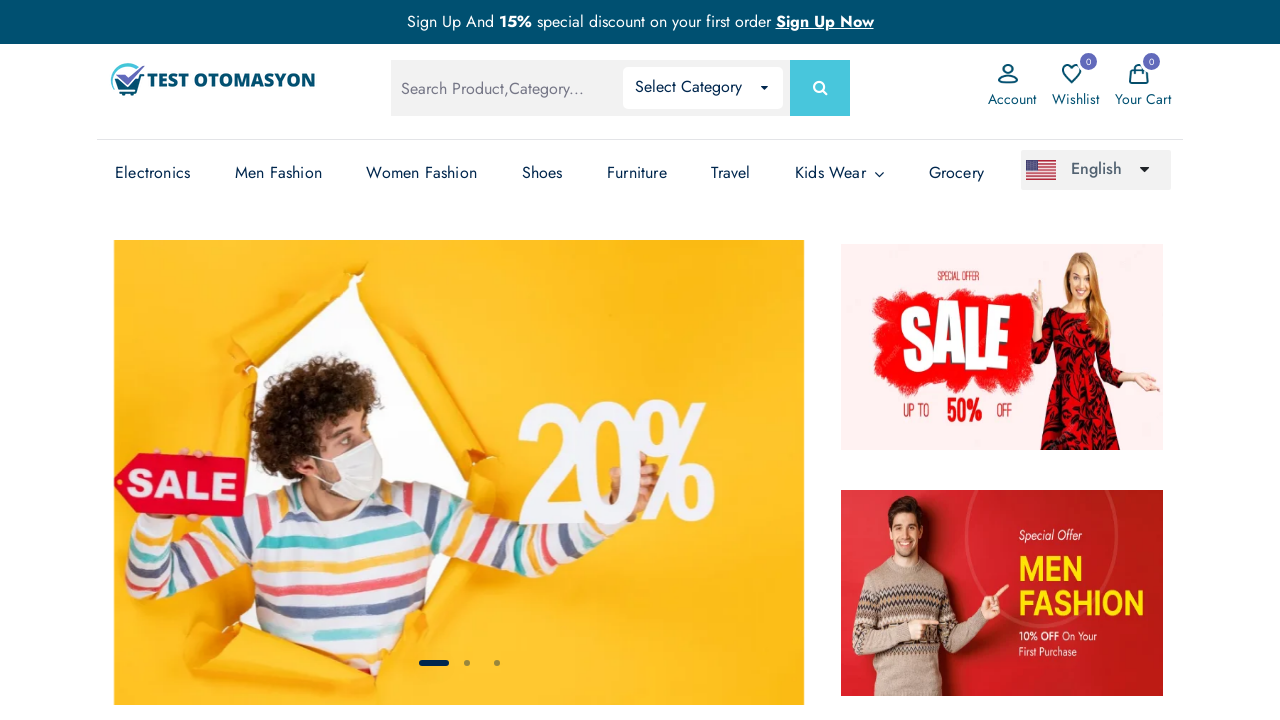

Filled search field with 'phone' on #global-search
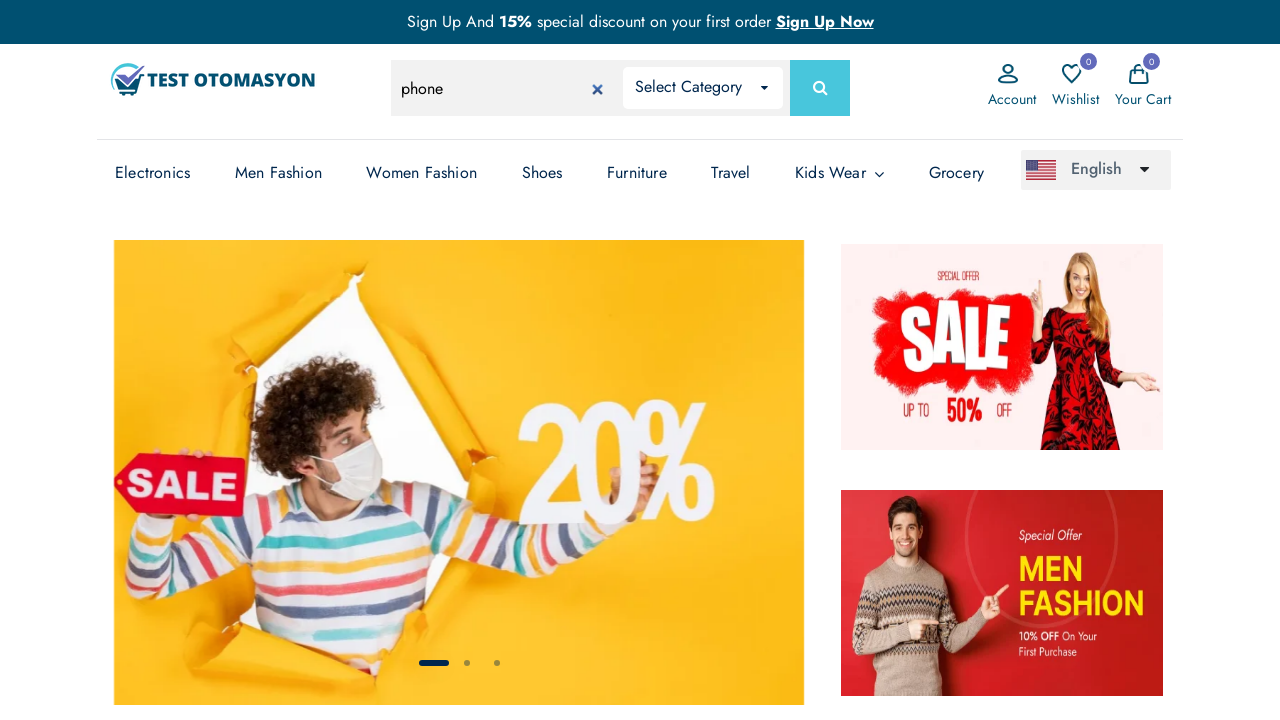

Pressed Enter to submit search on #global-search
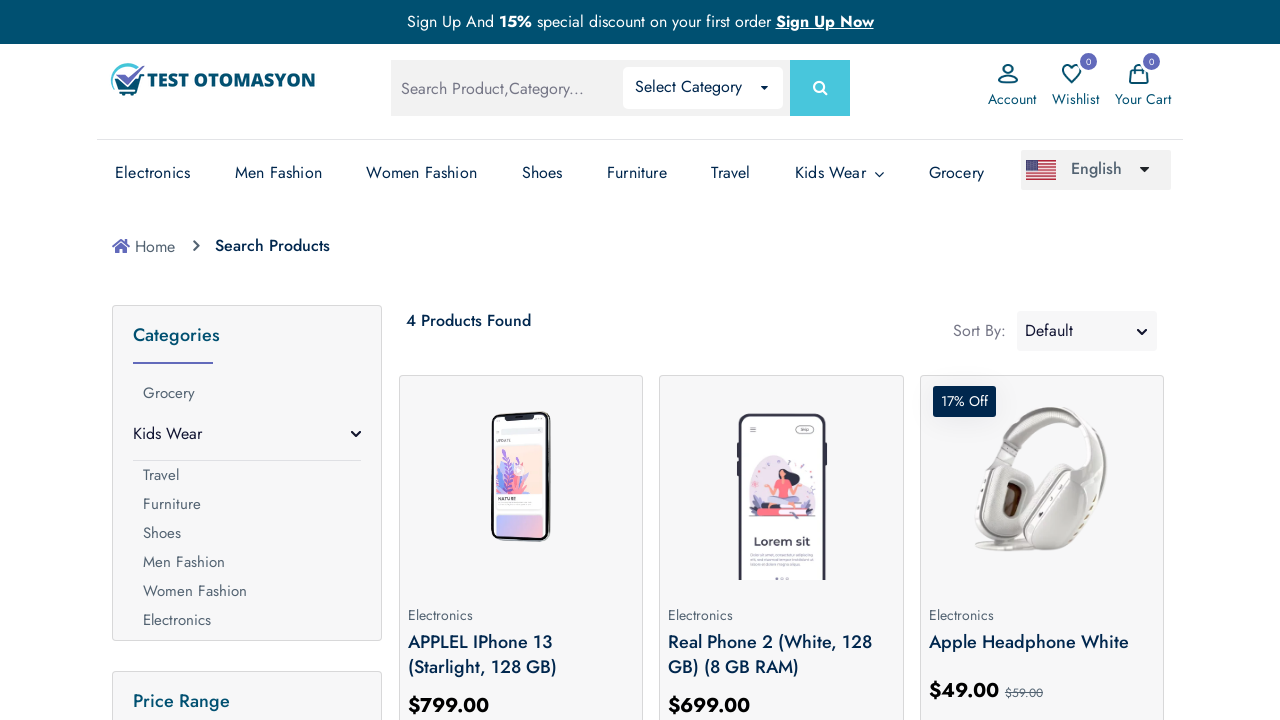

Search results loaded and product count visible
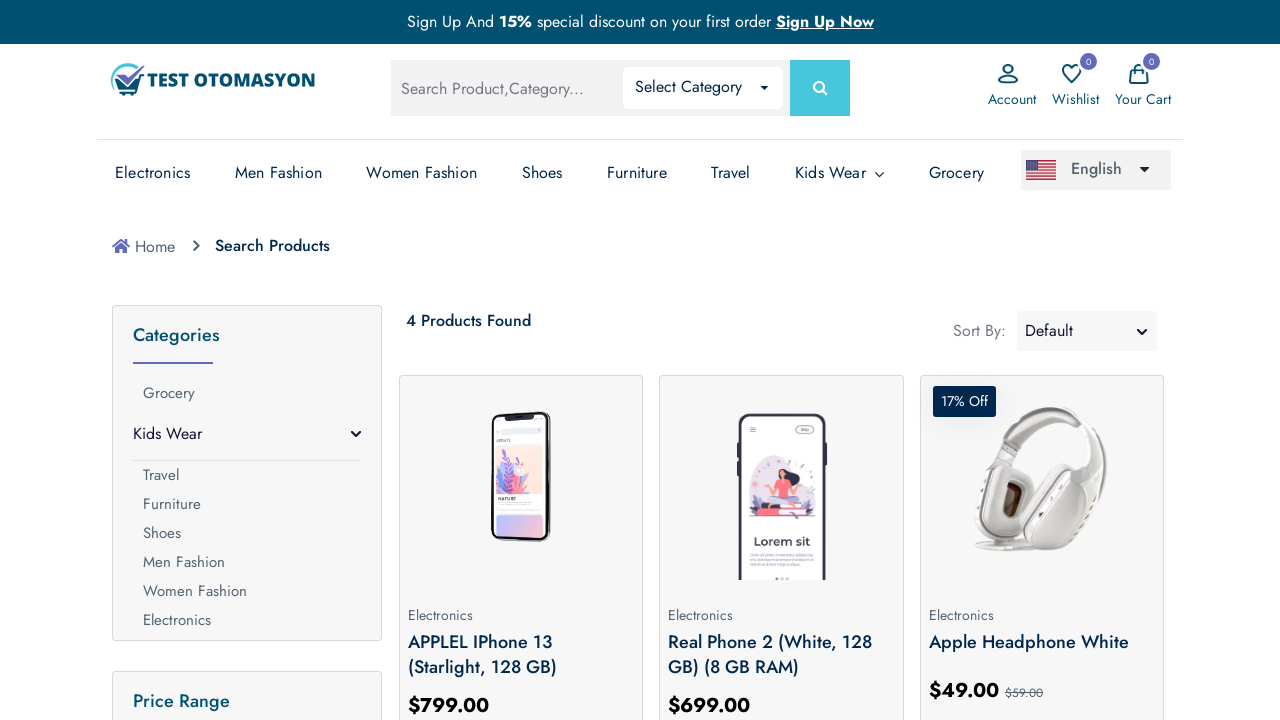

Retrieved product count text: 4 Products Found
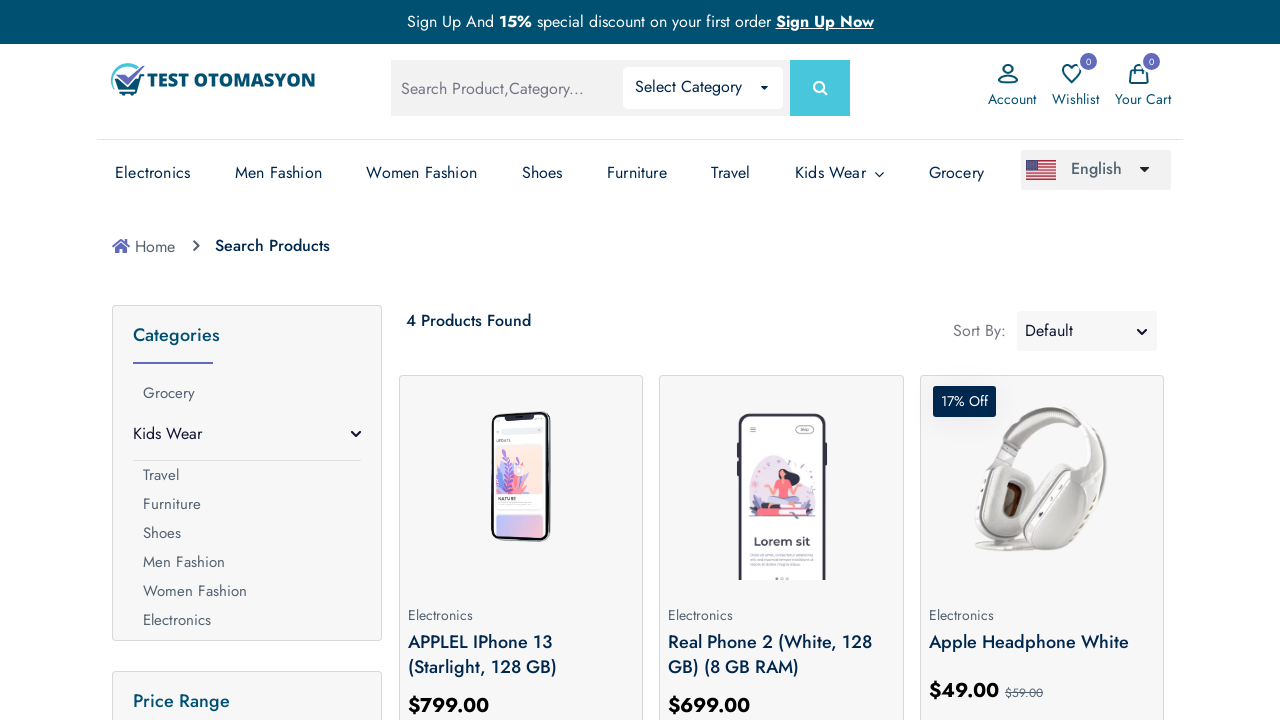

Verified that search results contain products (not '0 Products Found')
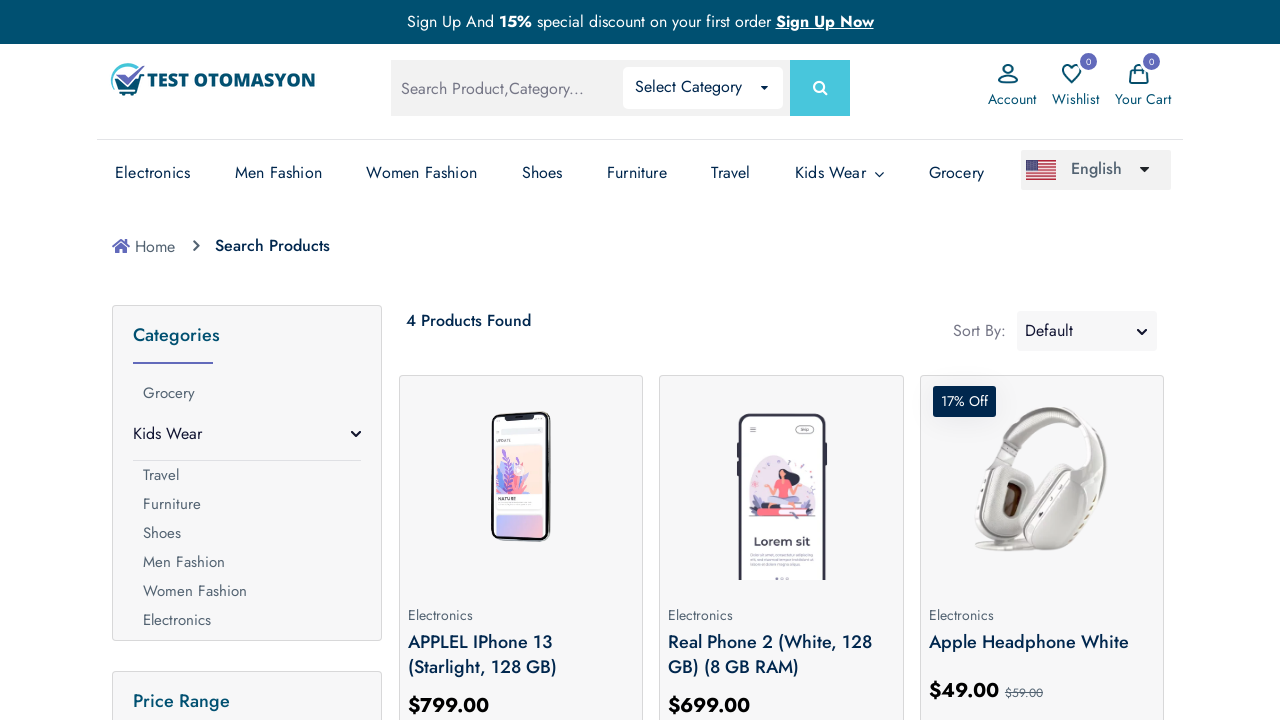

Clicked on first product in search results at (521, 540) on (//*[@class='product-box my-2  py-1'])[1]
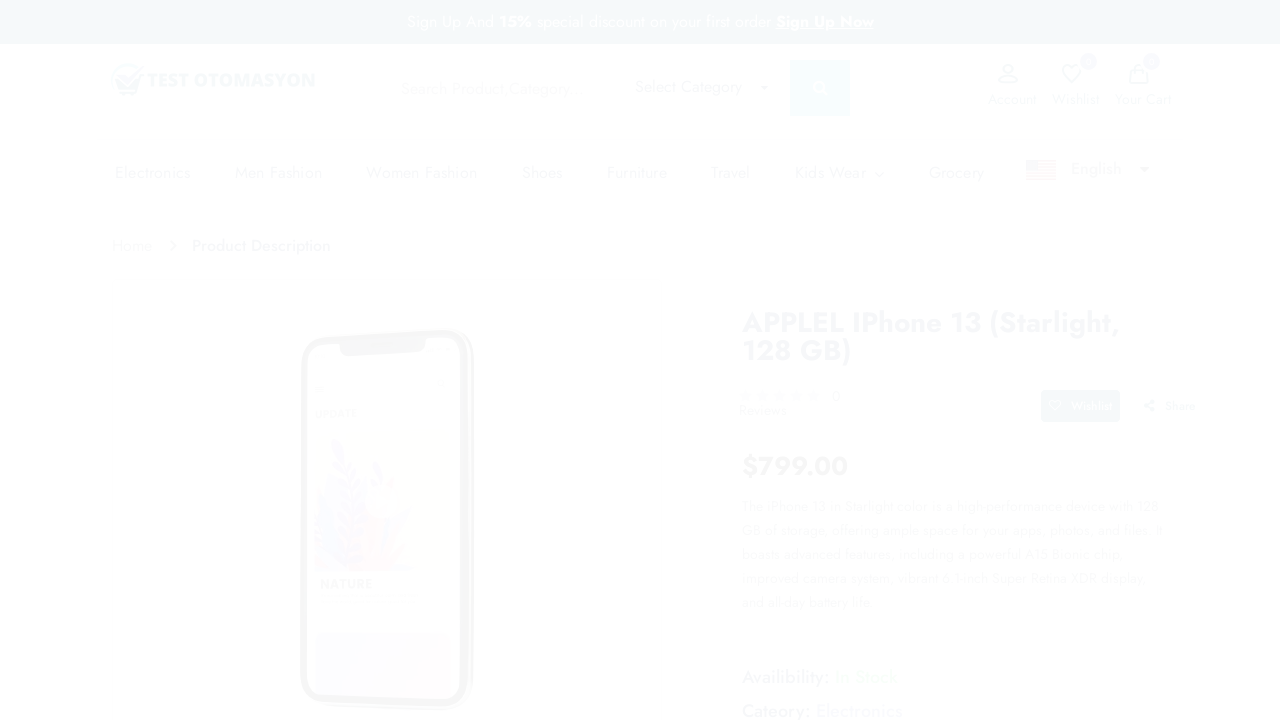

Product page loaded and product name heading is visible
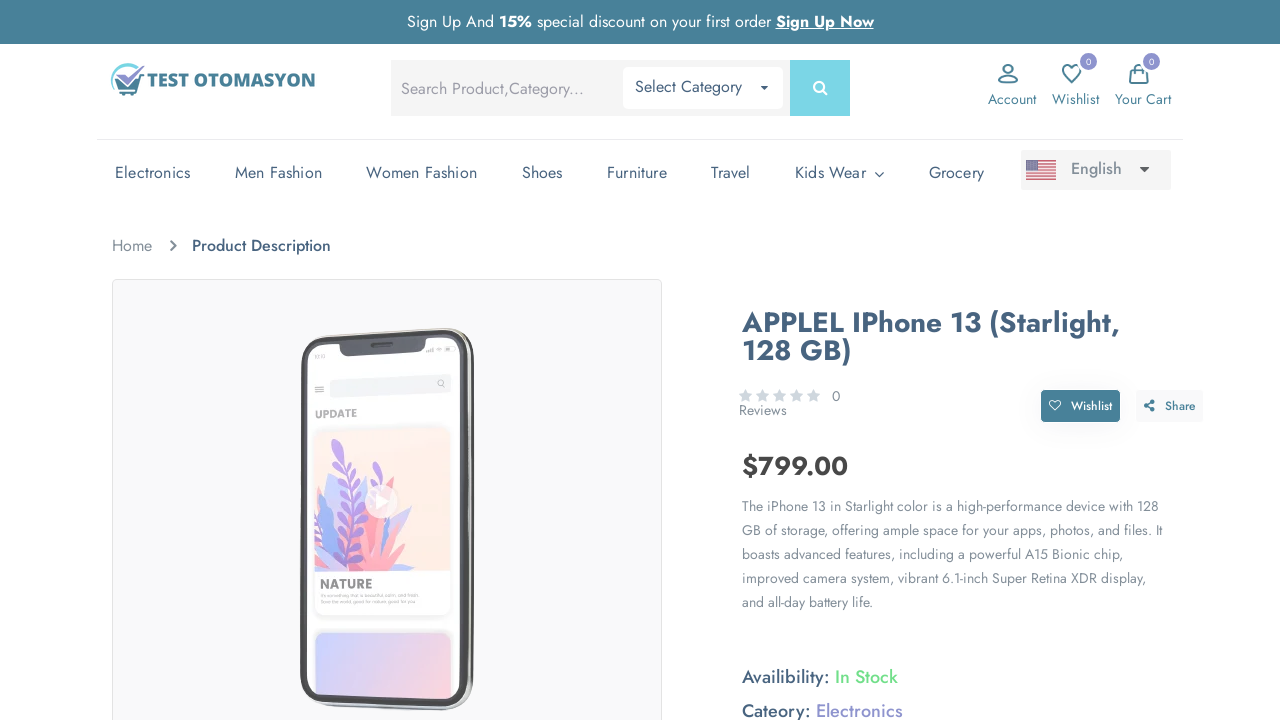

Retrieved product name: applel iphone 13 (starlight, 128 gb)
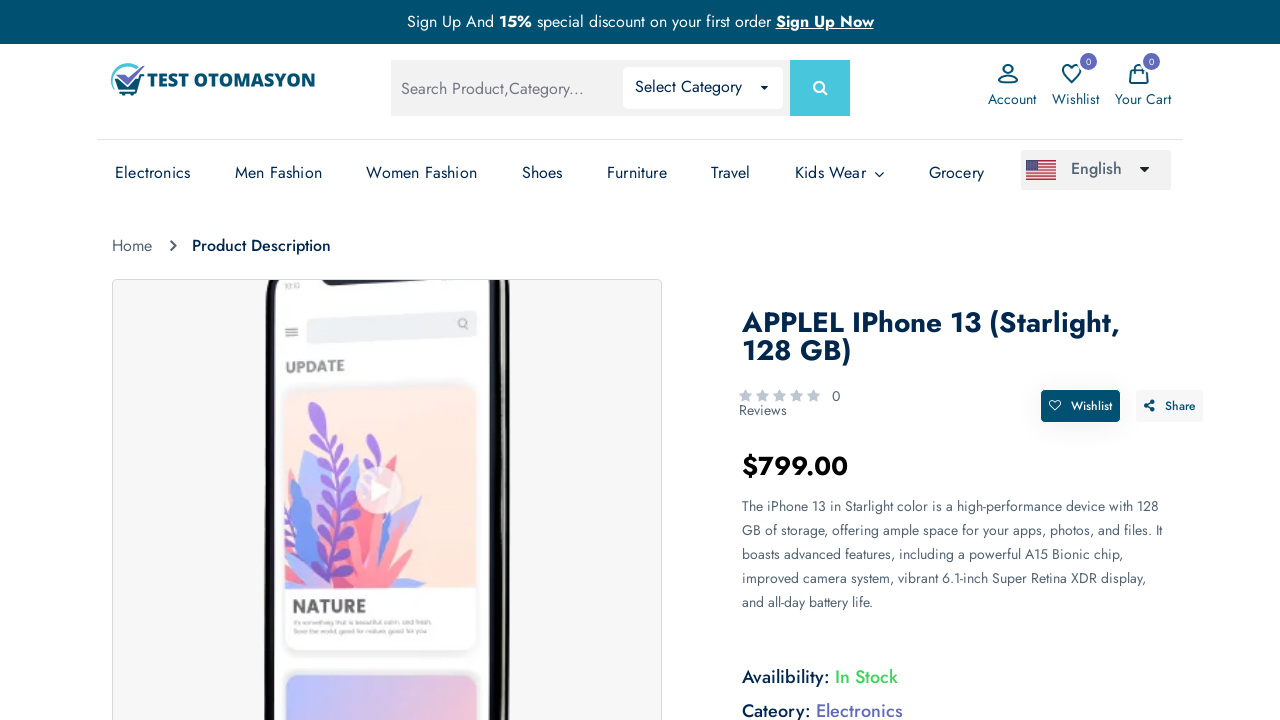

Verified that product name contains 'phone'
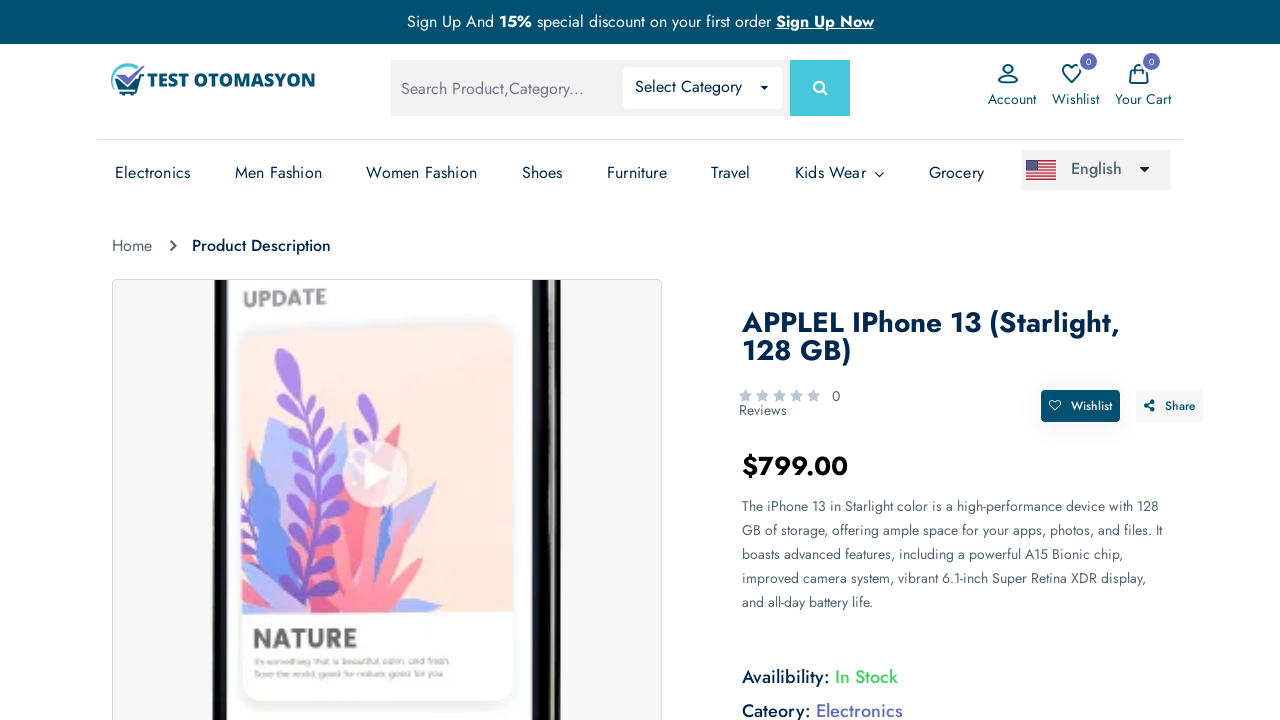

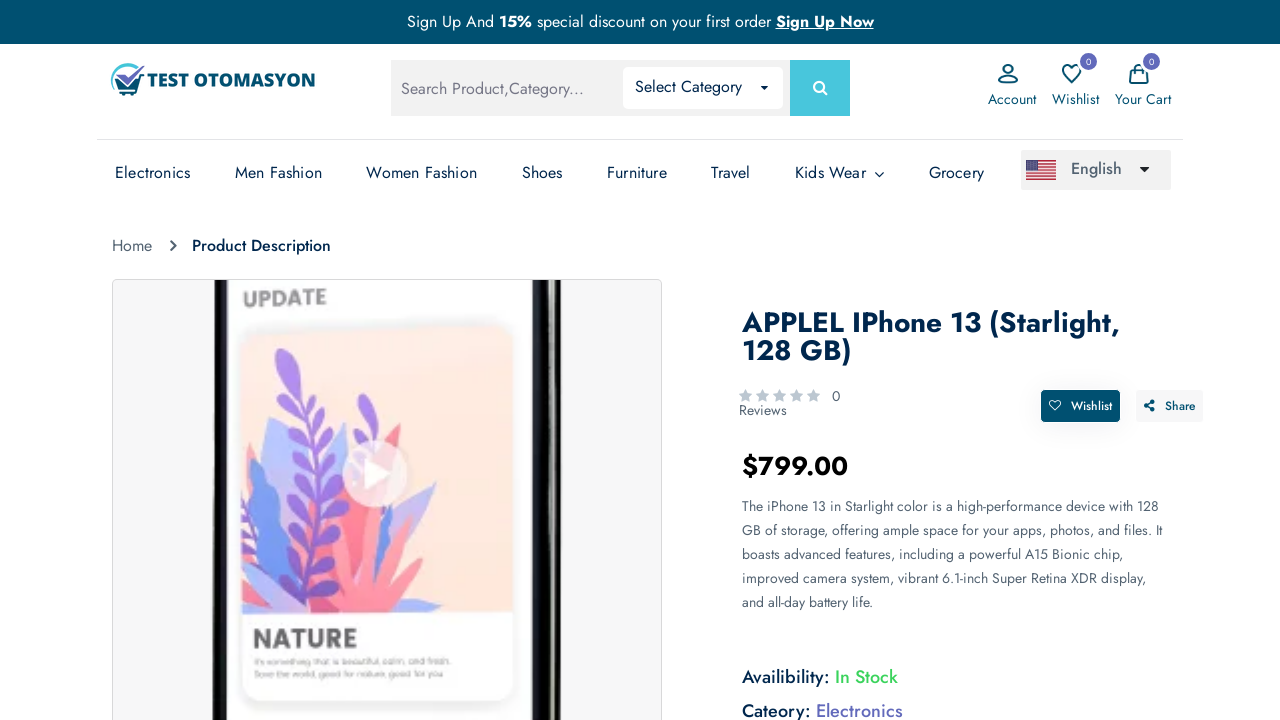